Tests right-click context menu functionality by performing a context click on a button element

Starting URL: https://swisnl.github.io/jQuery-contextMenu/demo.html

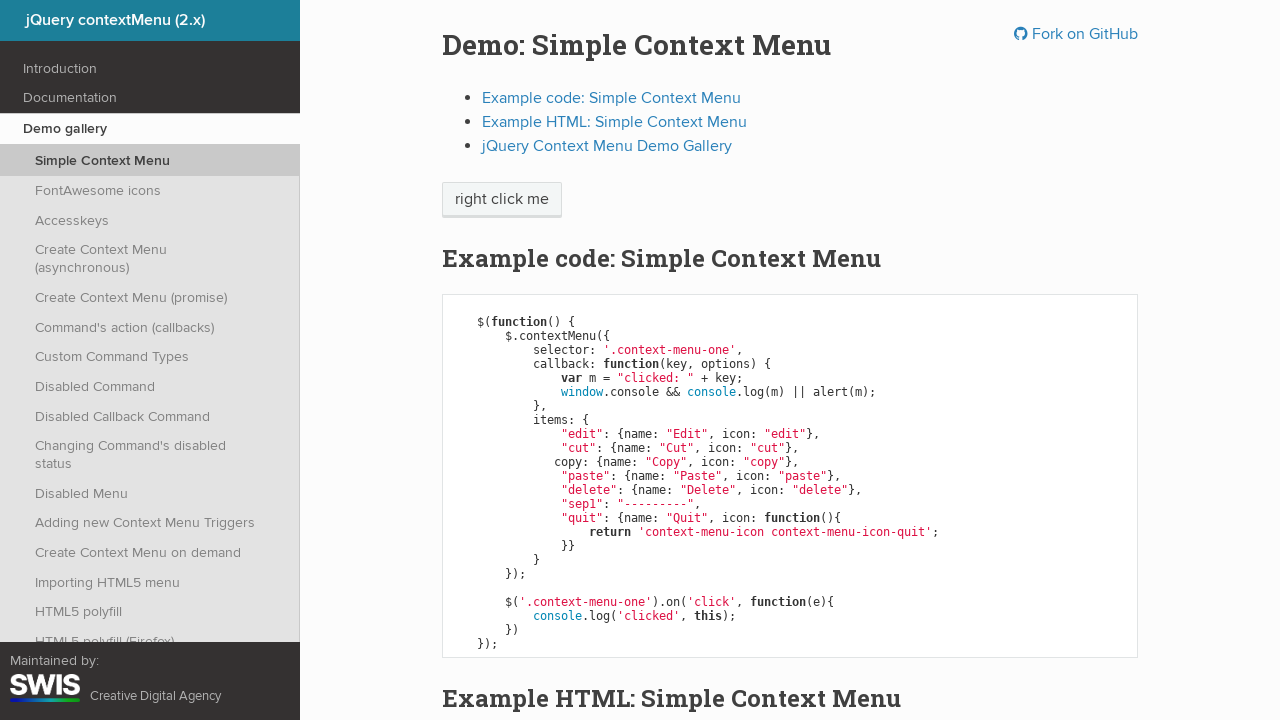

Located the 'right click me' button element
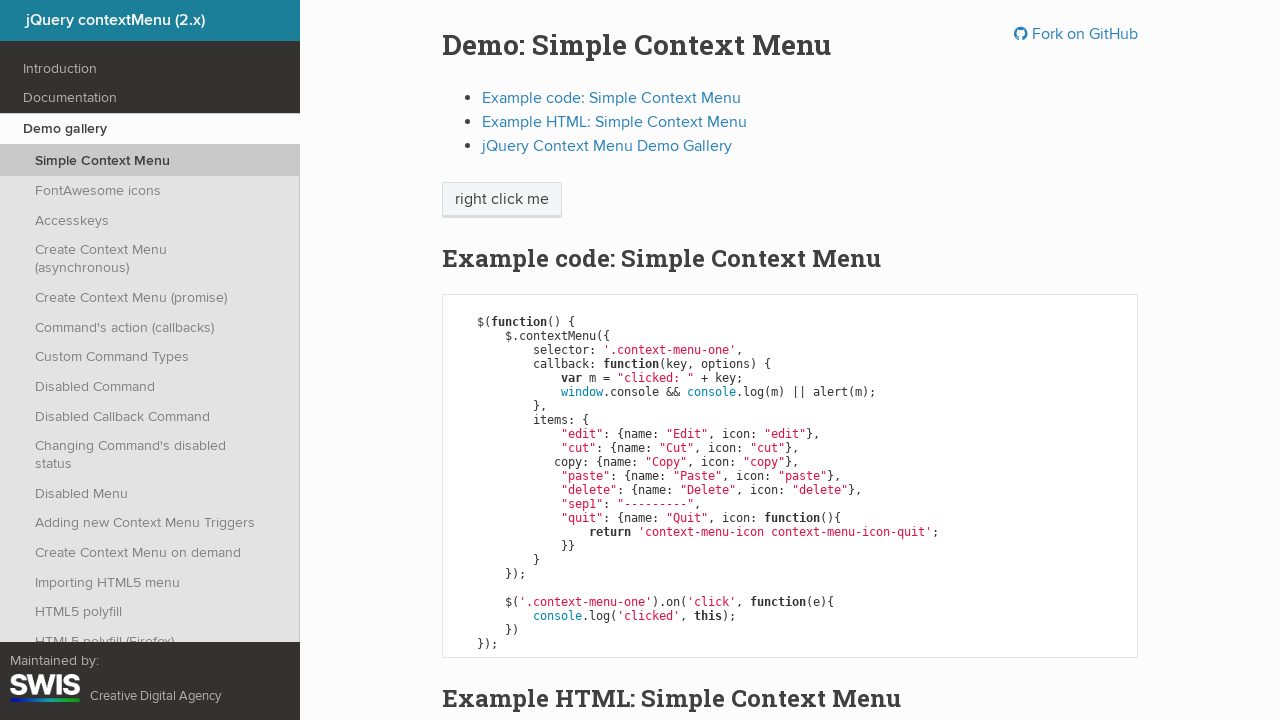

Performed right-click context click on the button element at (502, 200) on xpath=//span[text()='right click me']
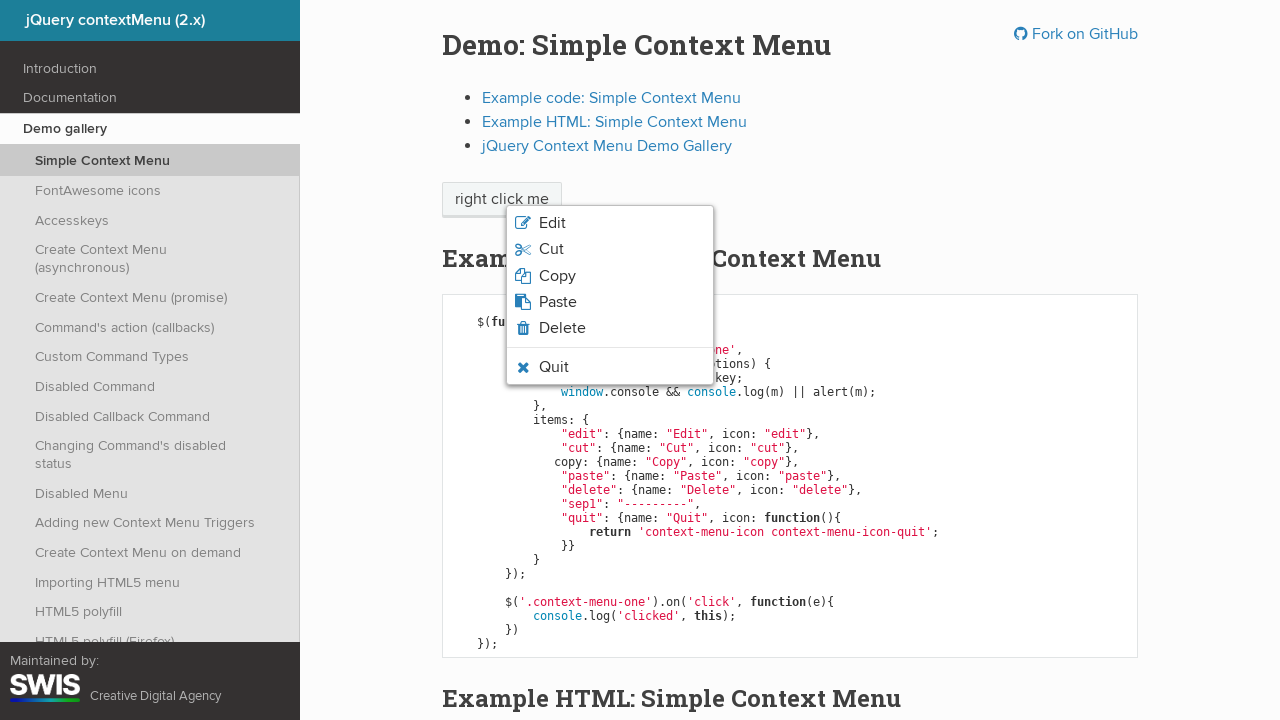

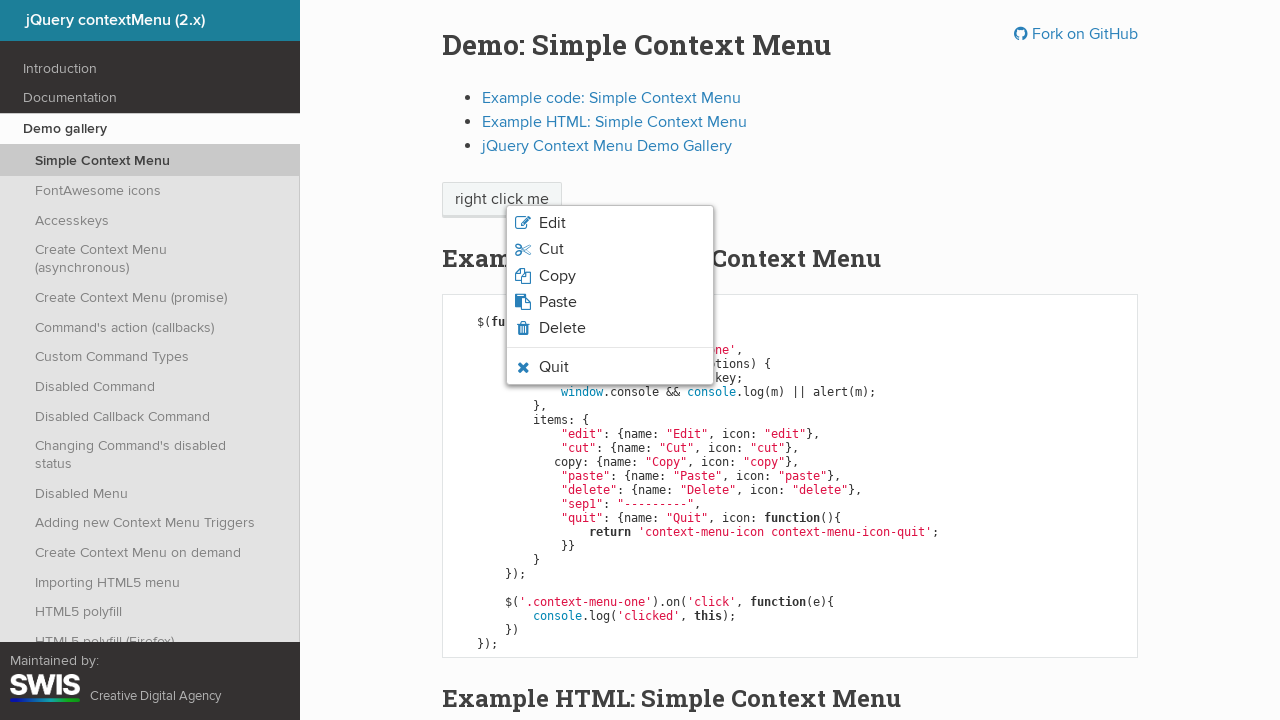